Tests the customer care contact form submission by navigating to Contact Us page, filling out the form with name, email, phone and message, then verifying the thank you confirmation.

Starting URL: https://parabank.parasoft.com/parabank/index.htm

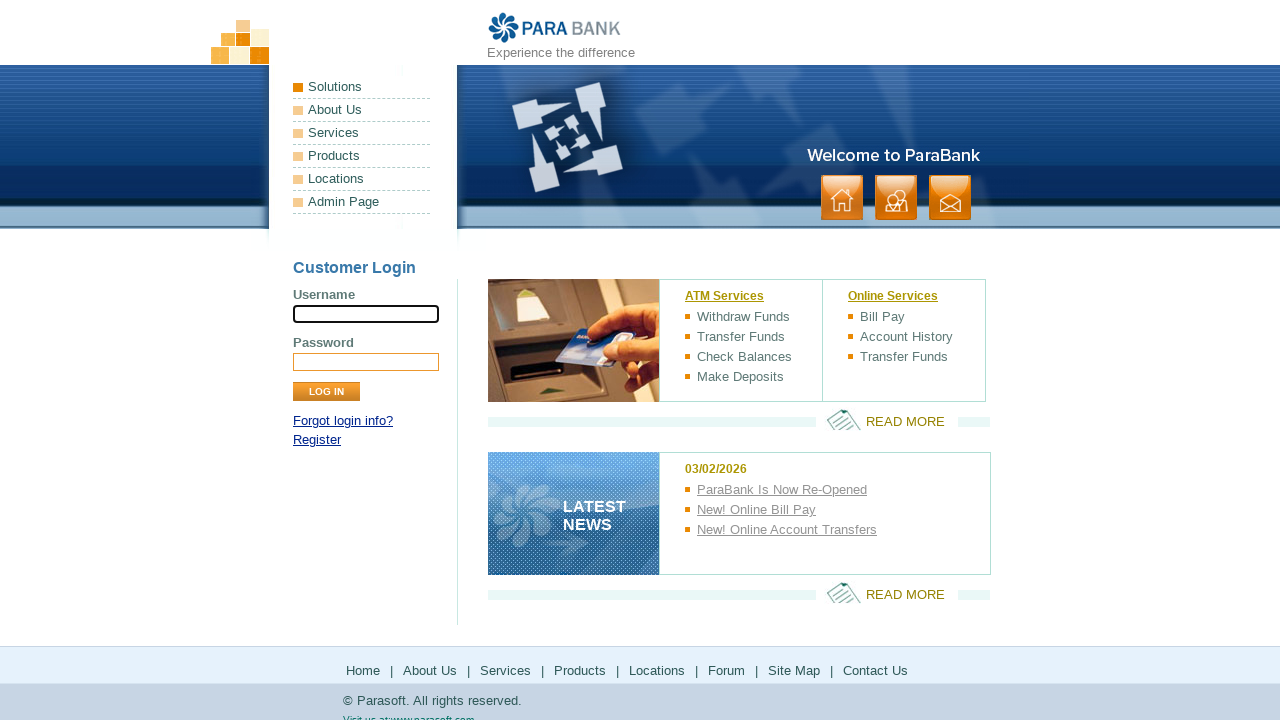

Clicked Contact Us link at (876, 670) on a:text('Contact Us')
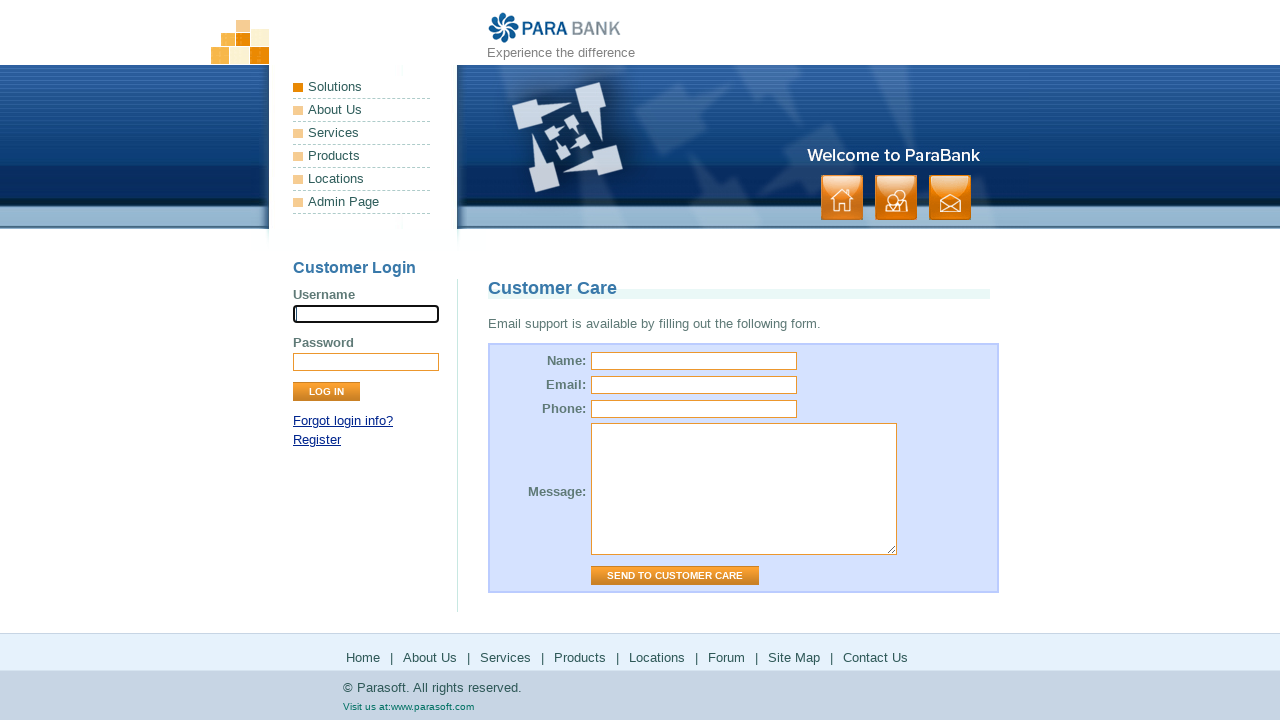

Verified page title is 'ParaBank | Customer Care'
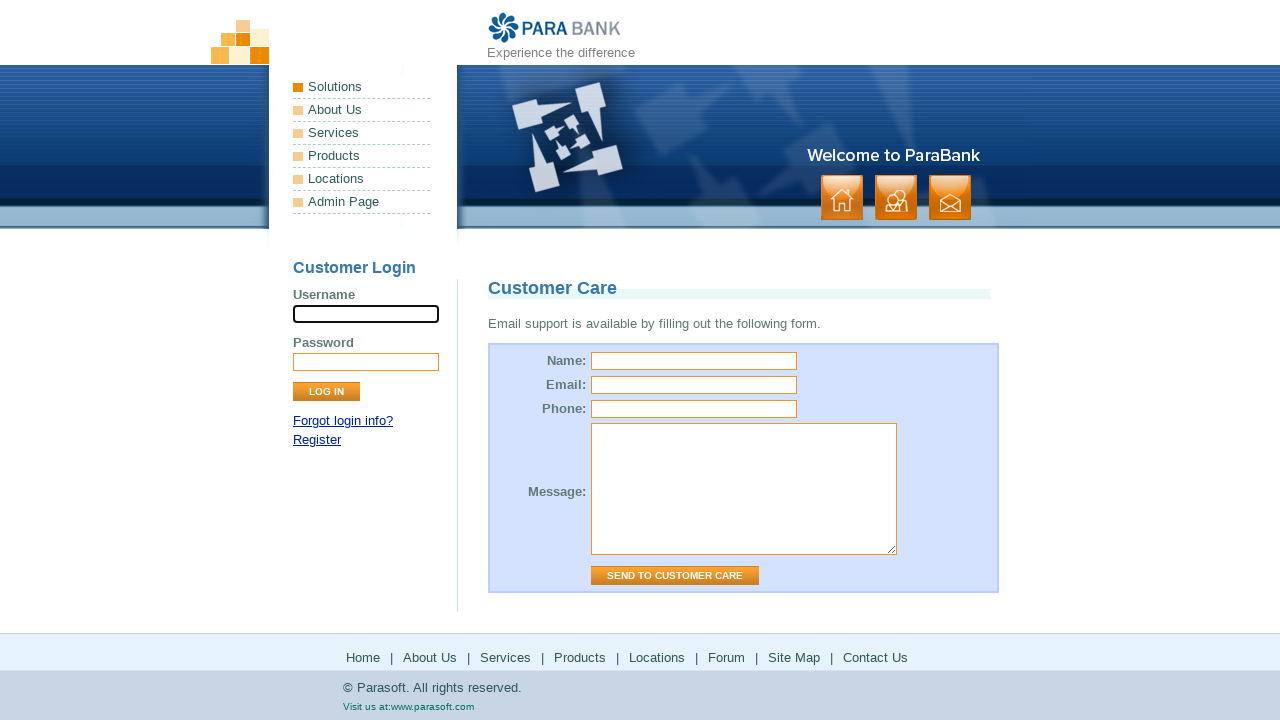

Filled name field with 'John Doe' on #name
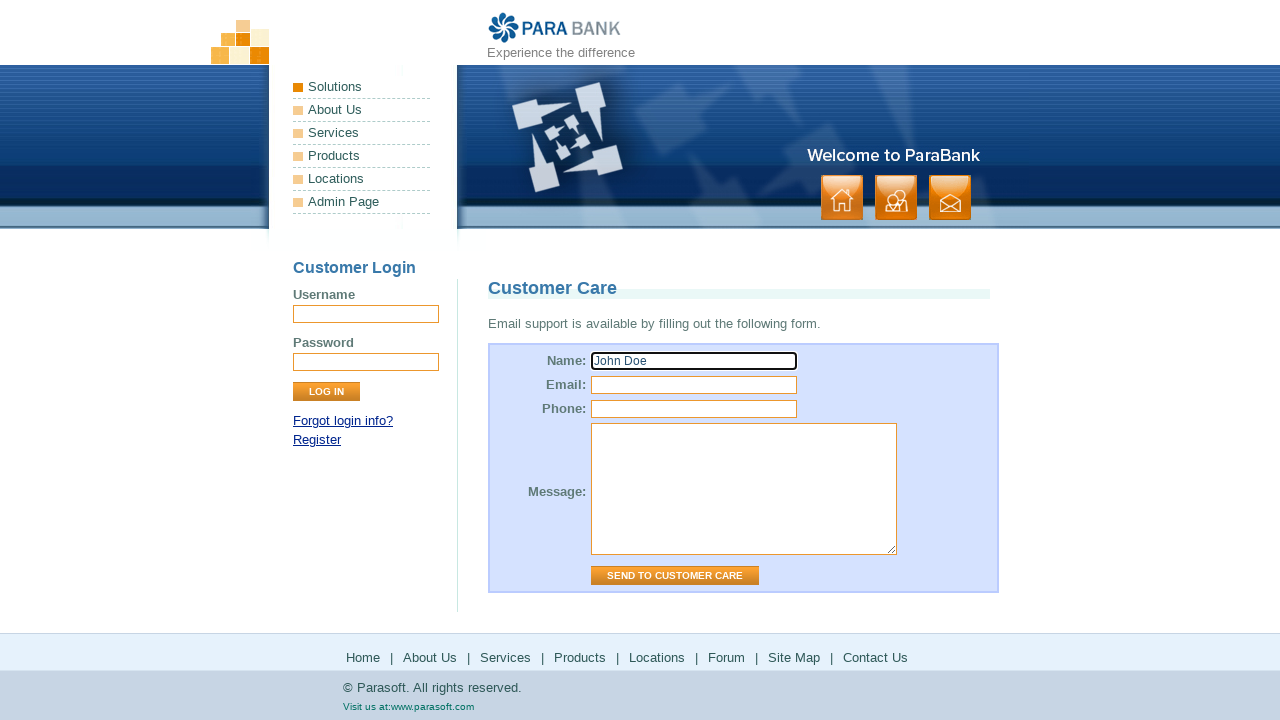

Filled email field with 'john.doe@example.com' on #email
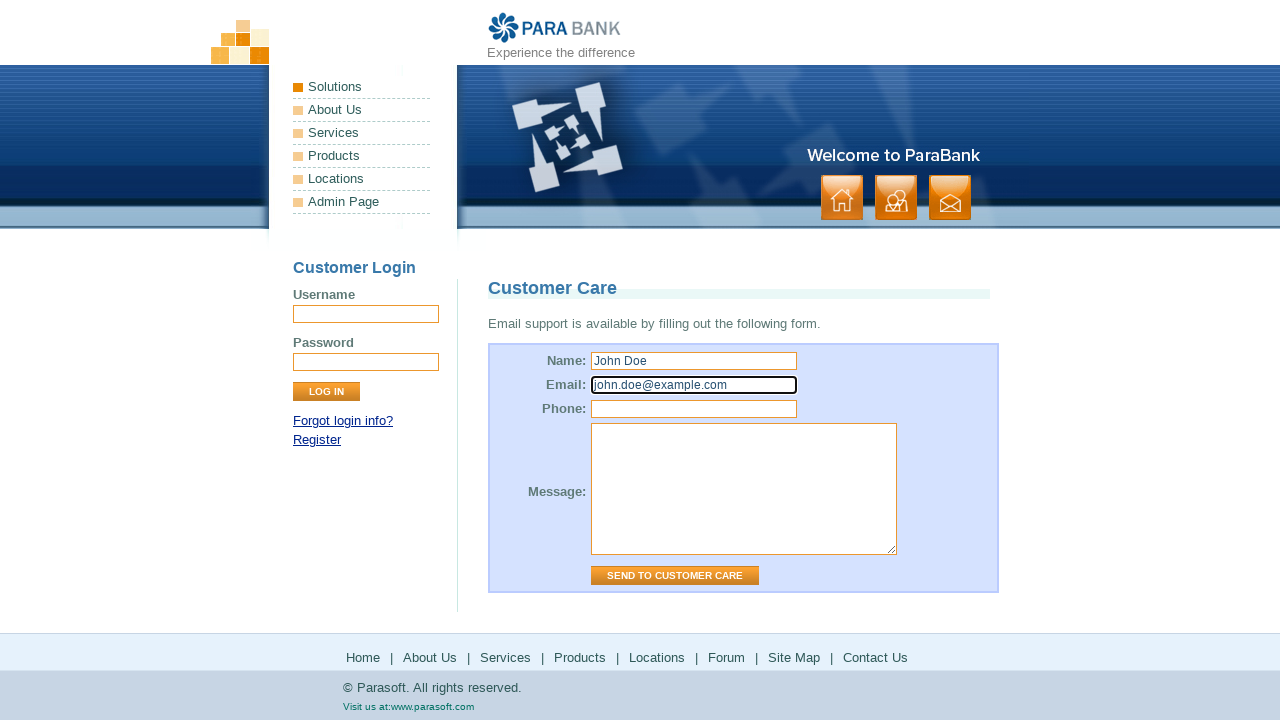

Filled phone field with '555-123-4567' on #phone
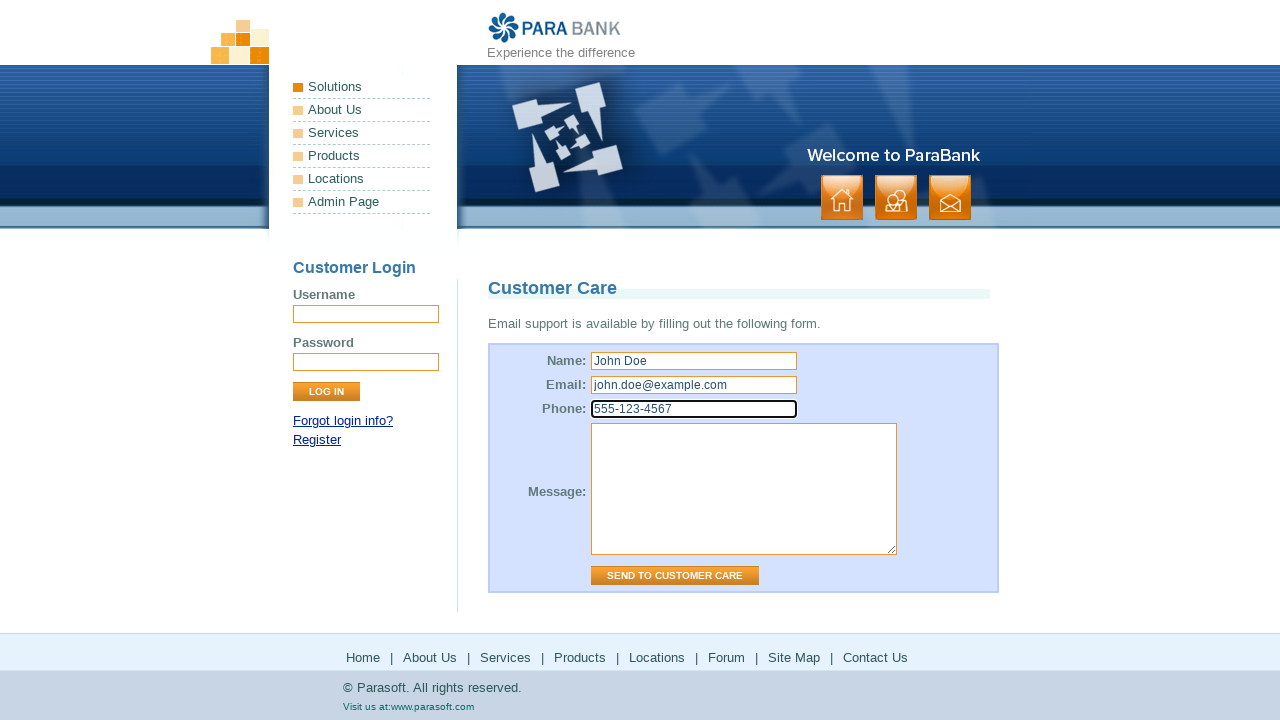

Filled message field with test message on #message
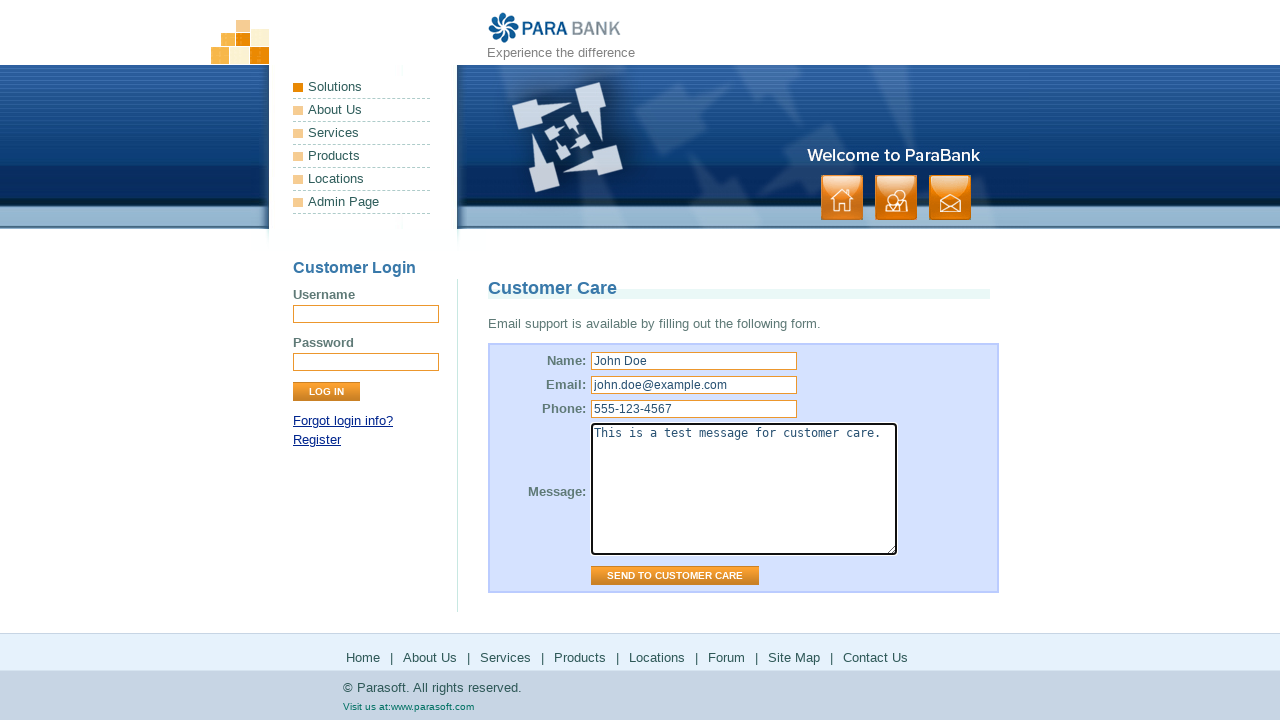

Clicked 'Send to Customer Care' button to submit form at (675, 576) on input[value='Send to Customer Care']
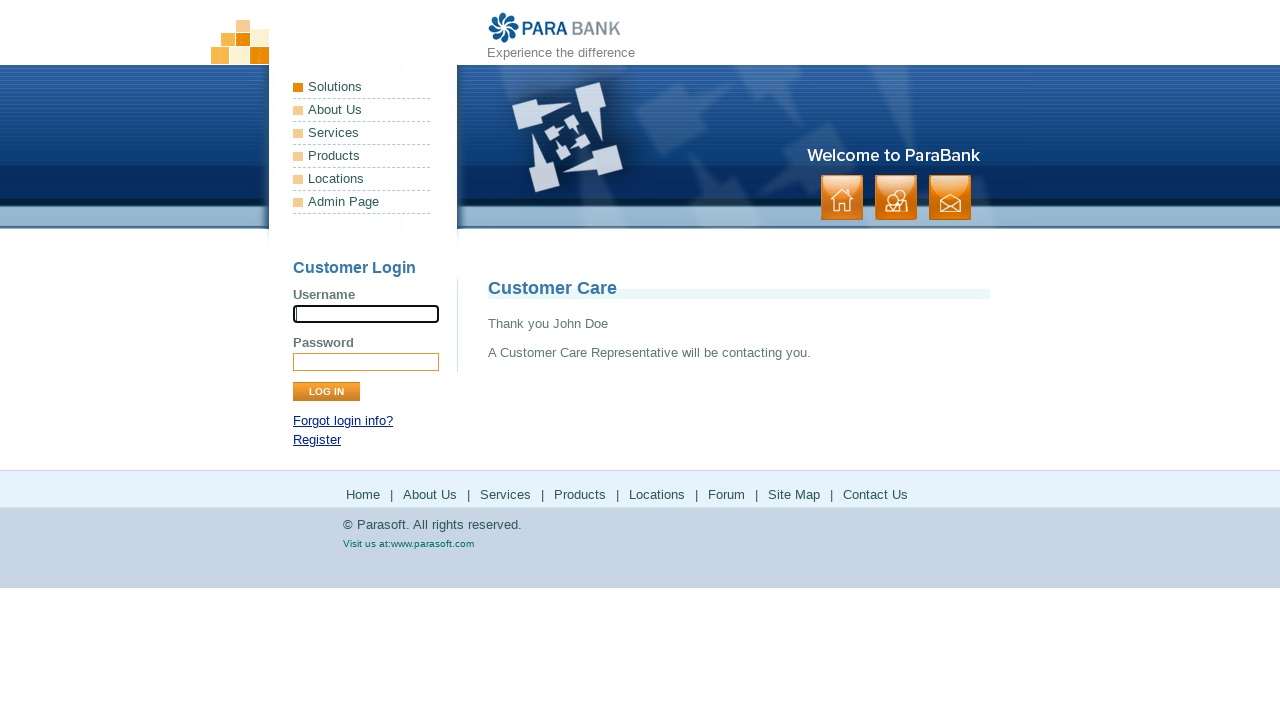

Verified thank you message contains 'Thank you John Doe'
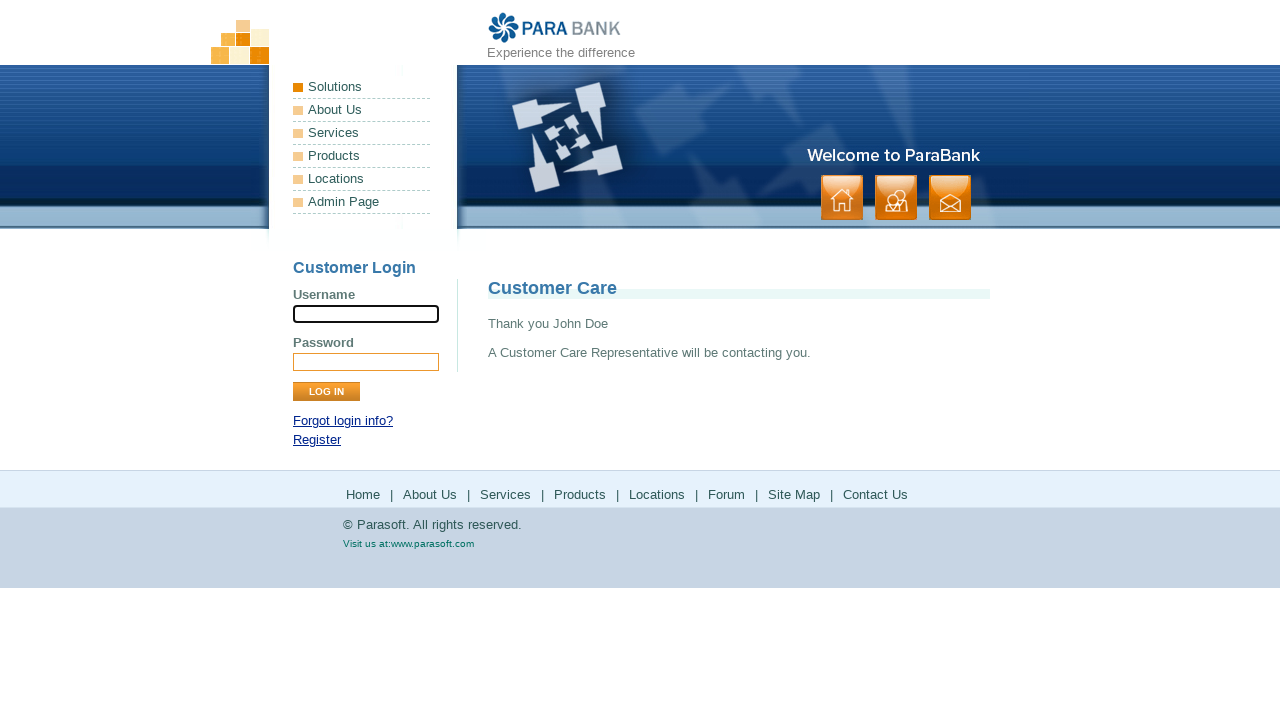

Verified confirmation message 'A Customer Care Representative will be contacting you.'
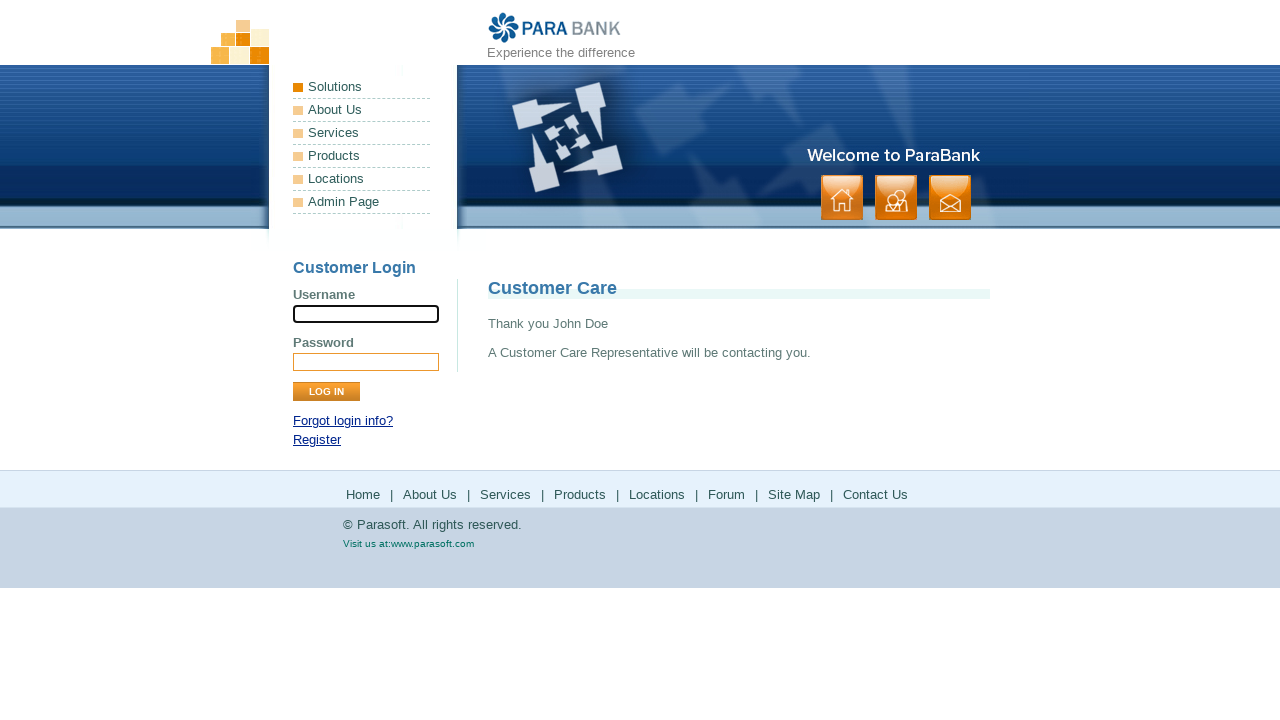

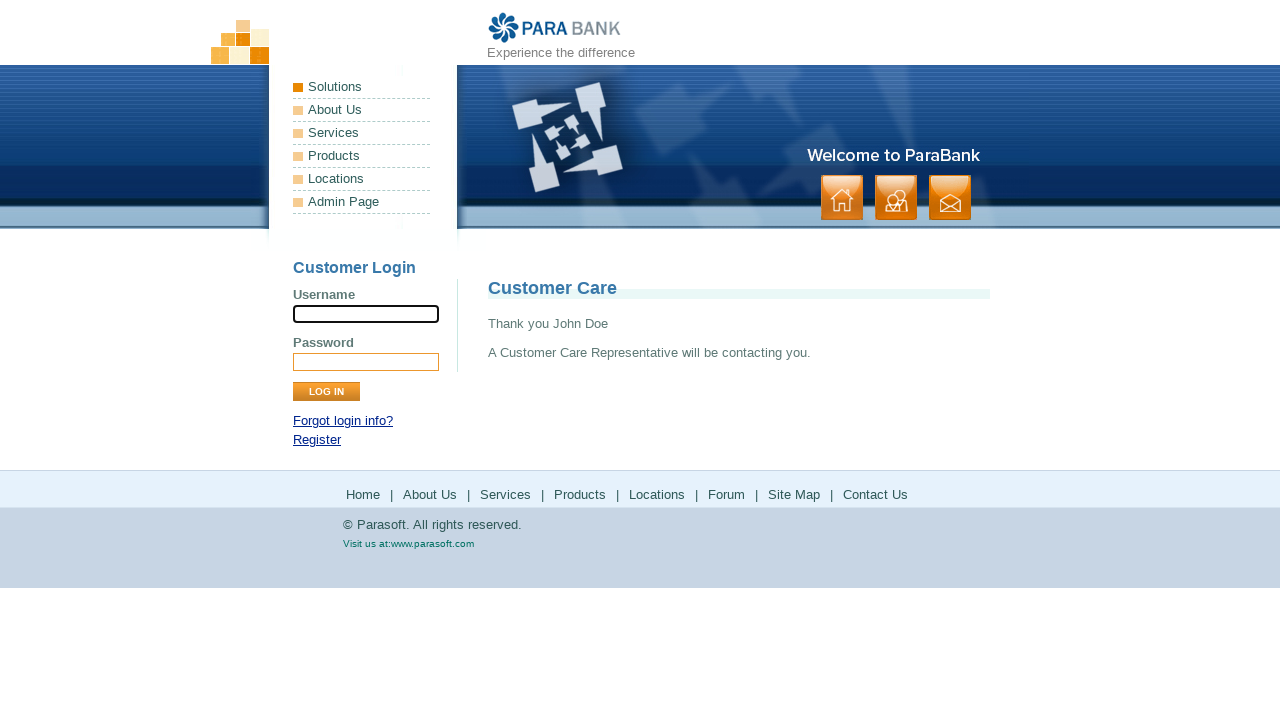